Navigates to OTUS website and verifies that the page title is not empty

Starting URL: https://otus.ru/

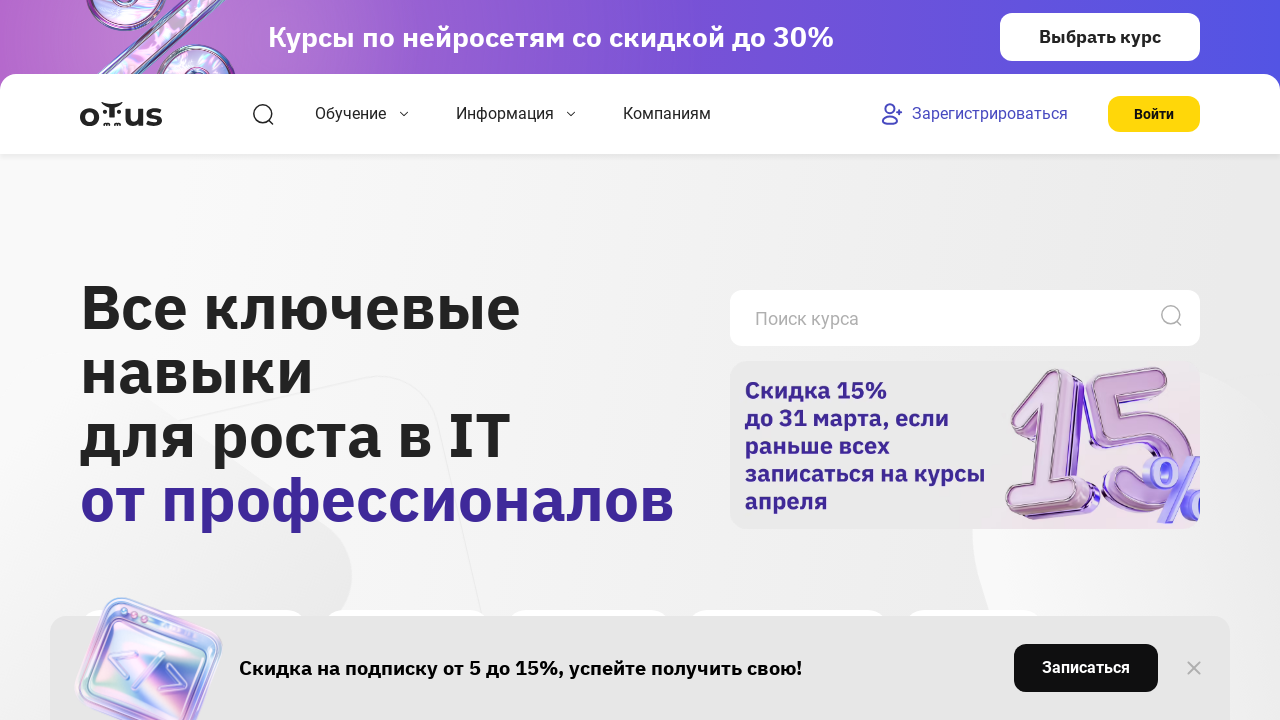

Navigated to OTUS website (https://otus.ru/)
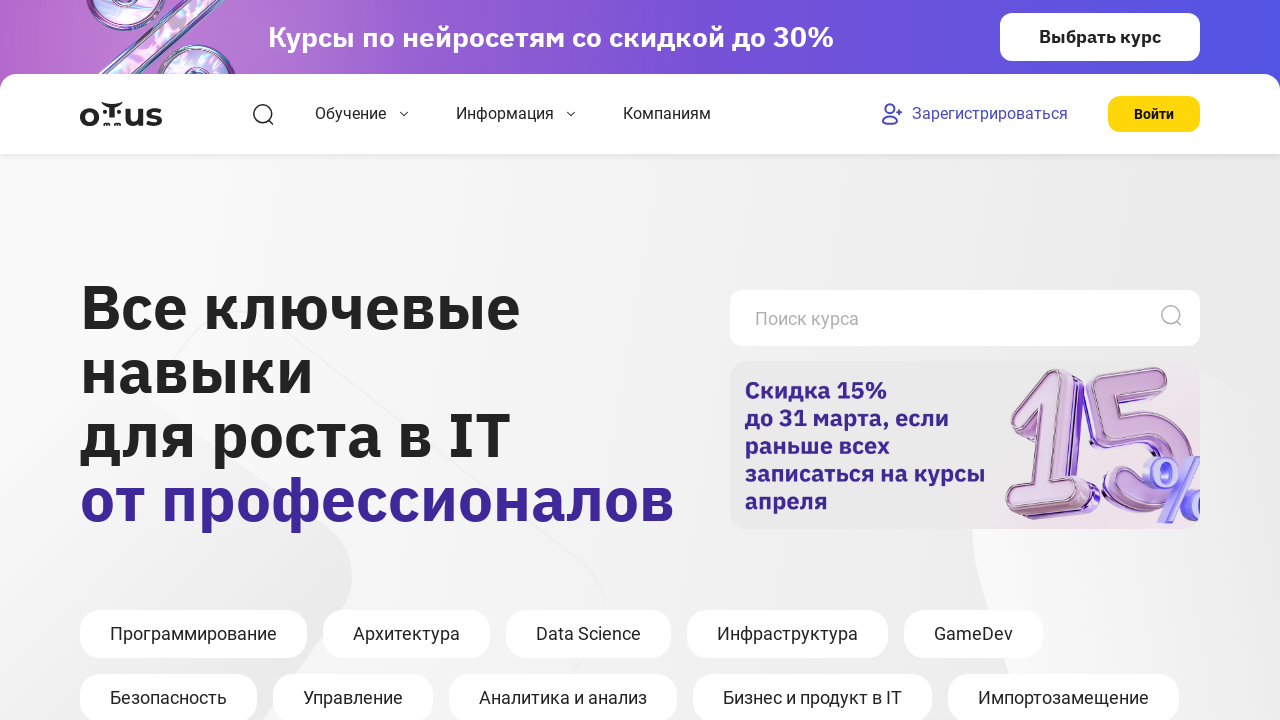

Retrieved page title
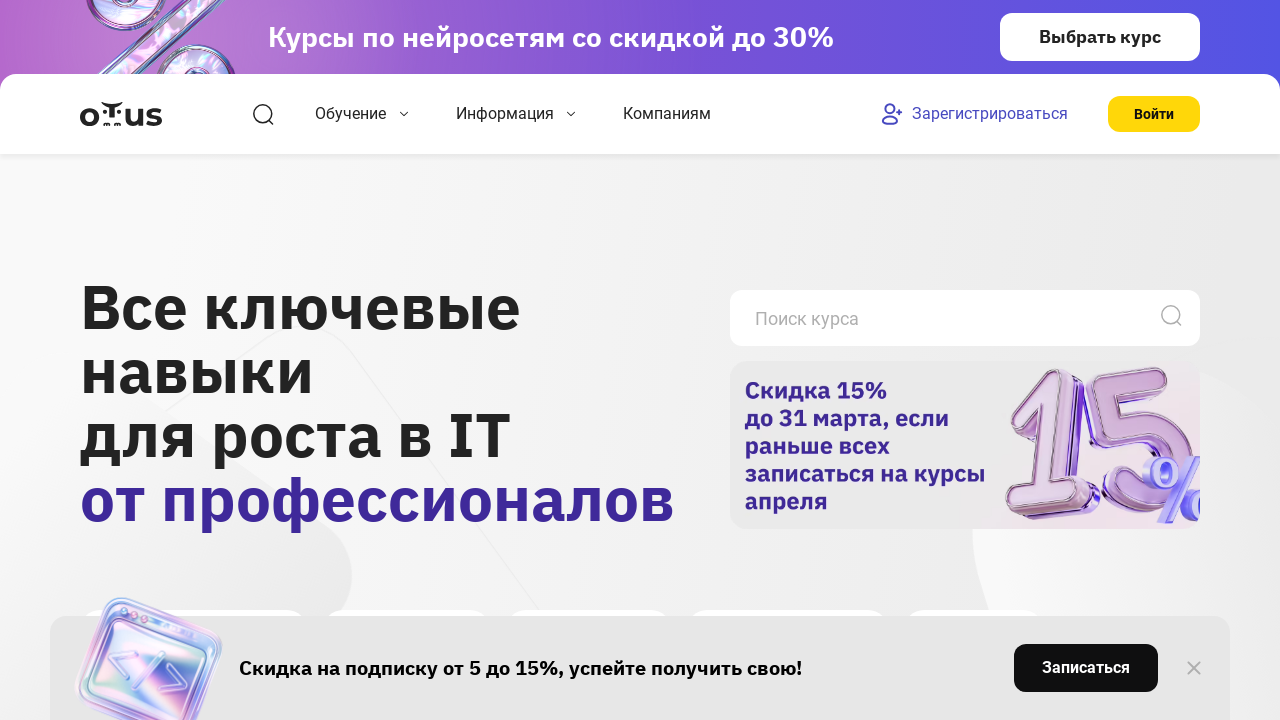

Verified that page title is not empty
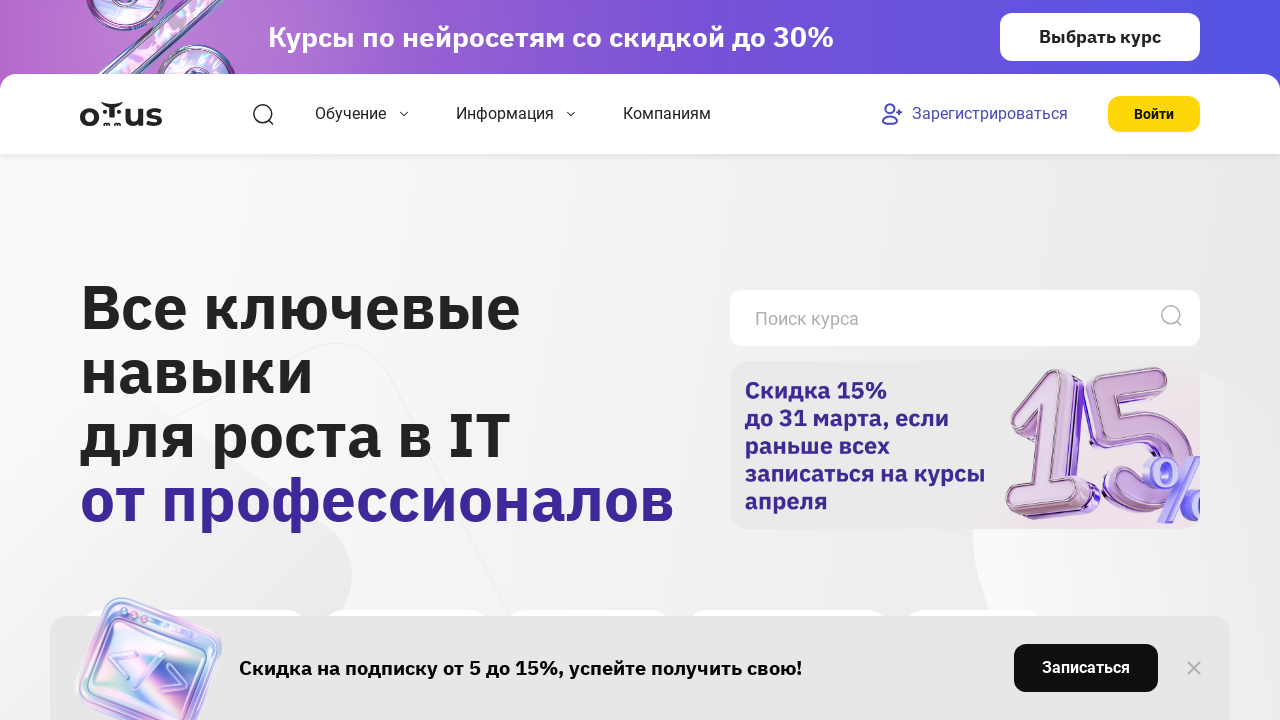

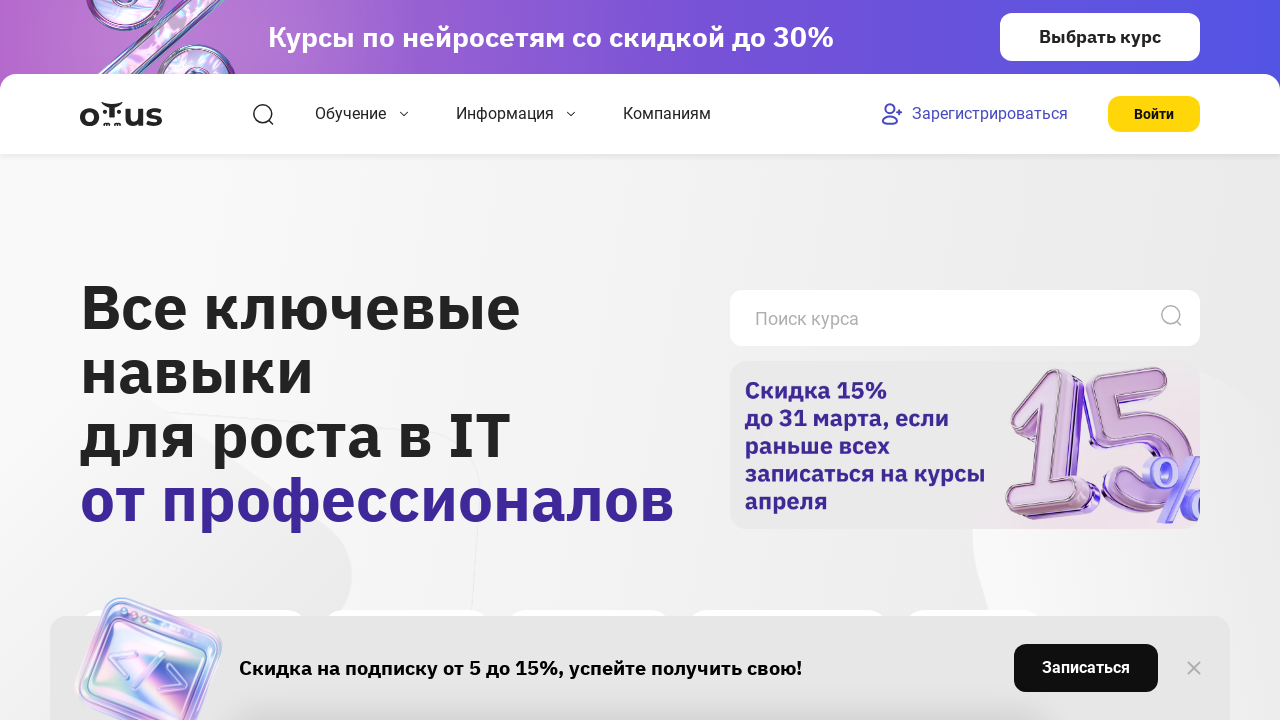